Verifies that the OrangeHRM login page loads correctly by checking the page title

Starting URL: https://opensource-demo.orangehrmlive.com/web/index.php/auth/login

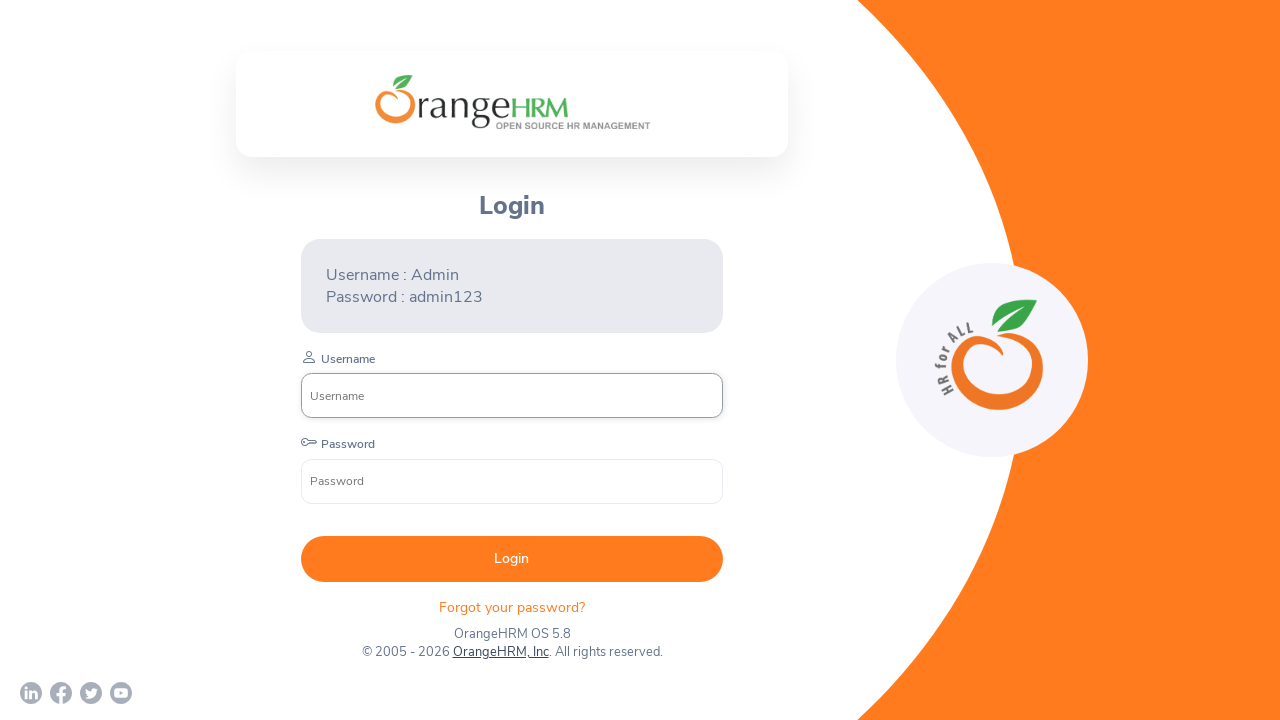

Verified OrangeHRM login page title is correct
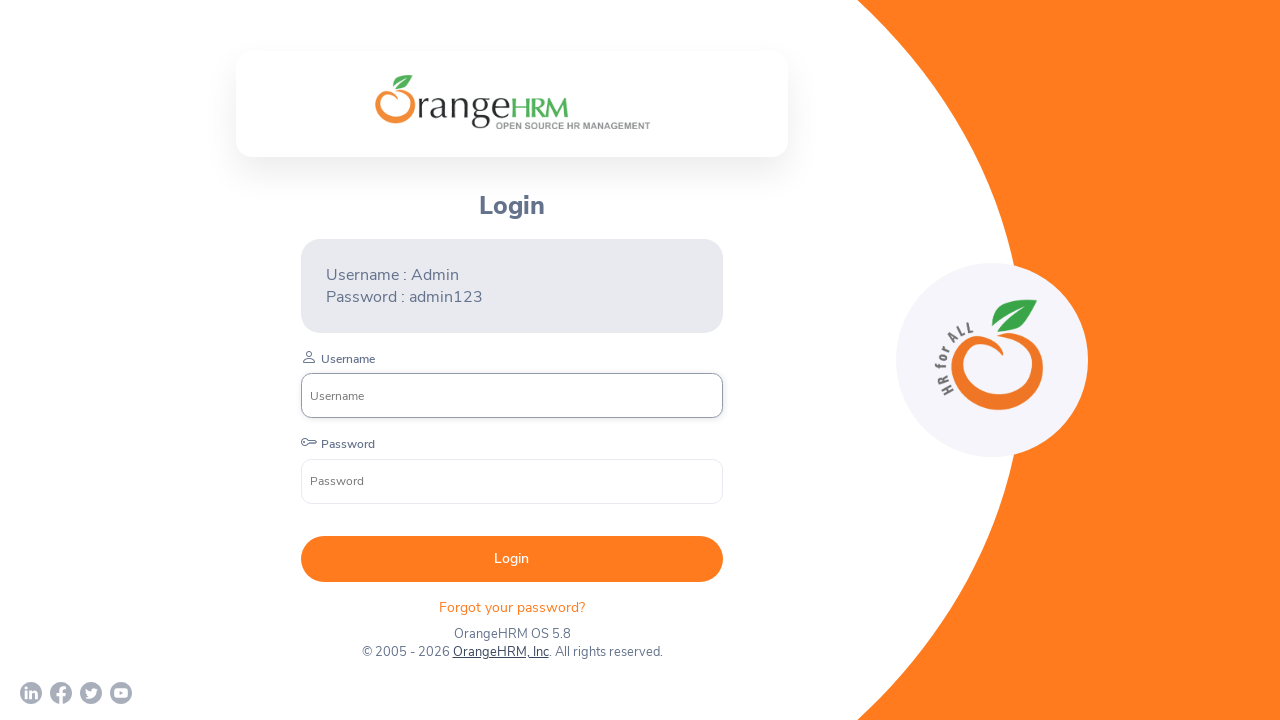

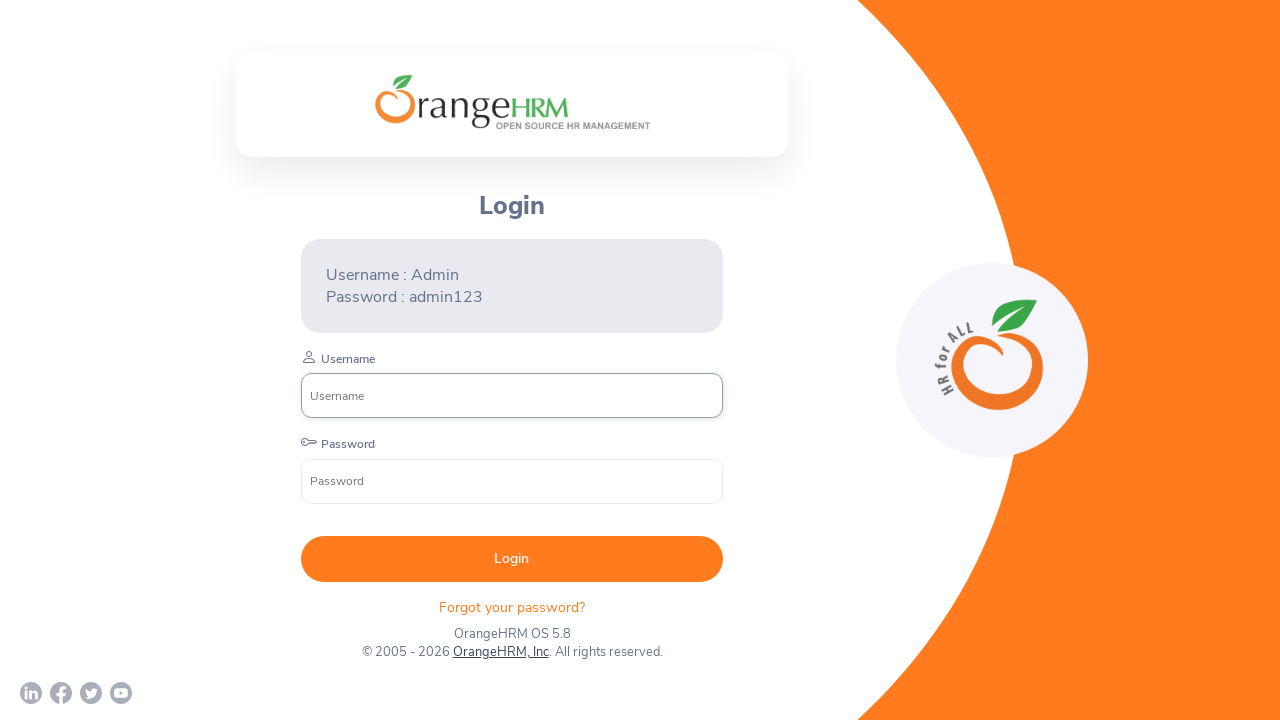